Tests radio button functionality by clicking through each radio button in a group and verifying selection states

Starting URL: http://www.echoecho.com/htmlforms10.htm

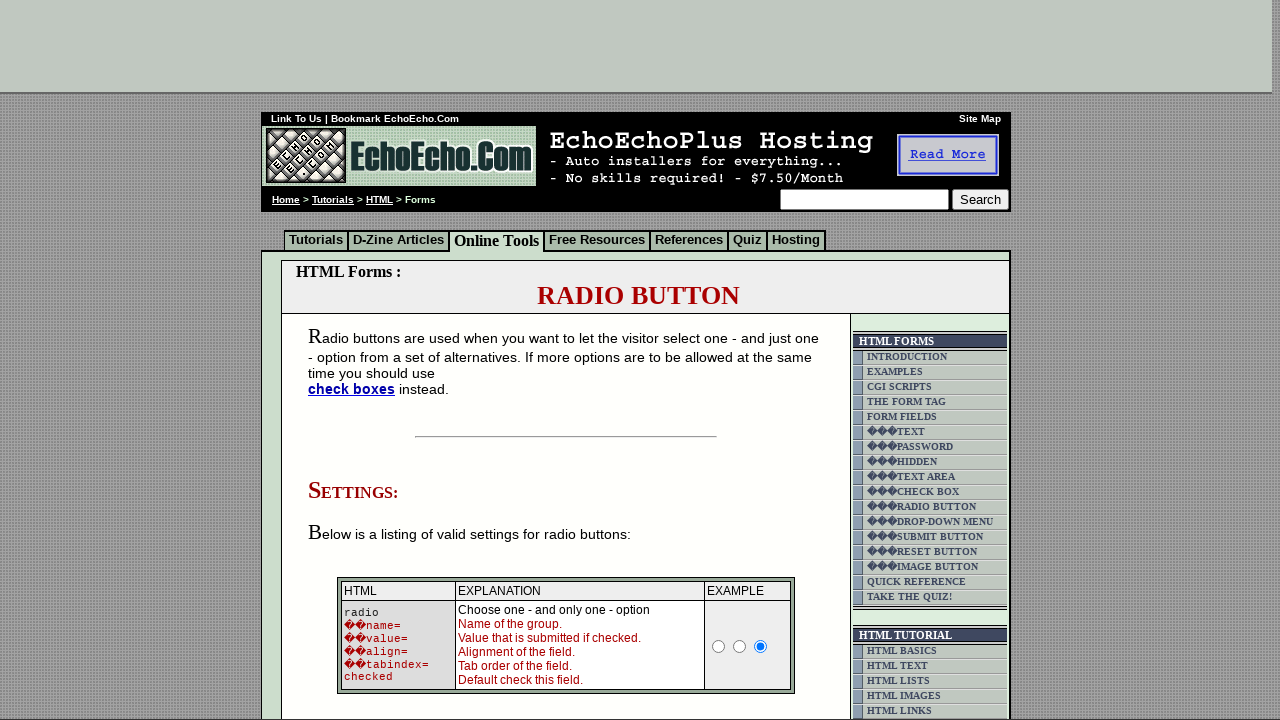

Located radio button container block
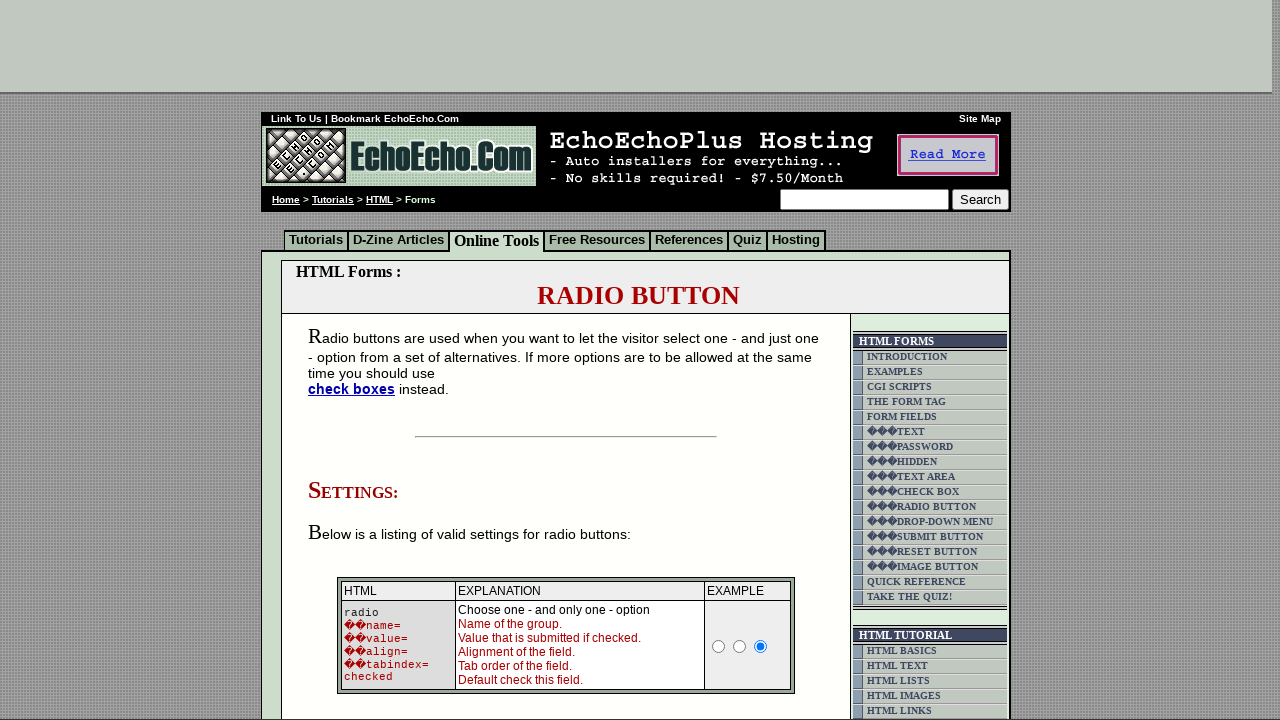

Located all radio buttons with name='group1'
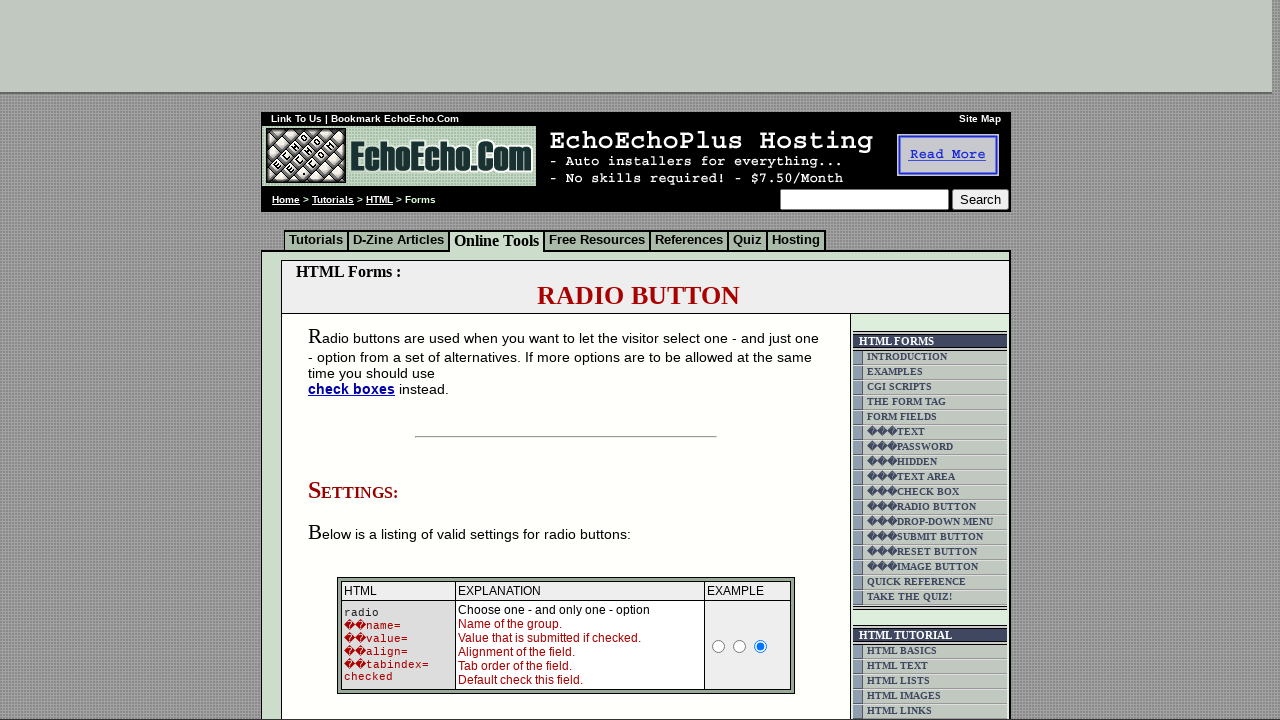

Found 3 radio buttons in the group
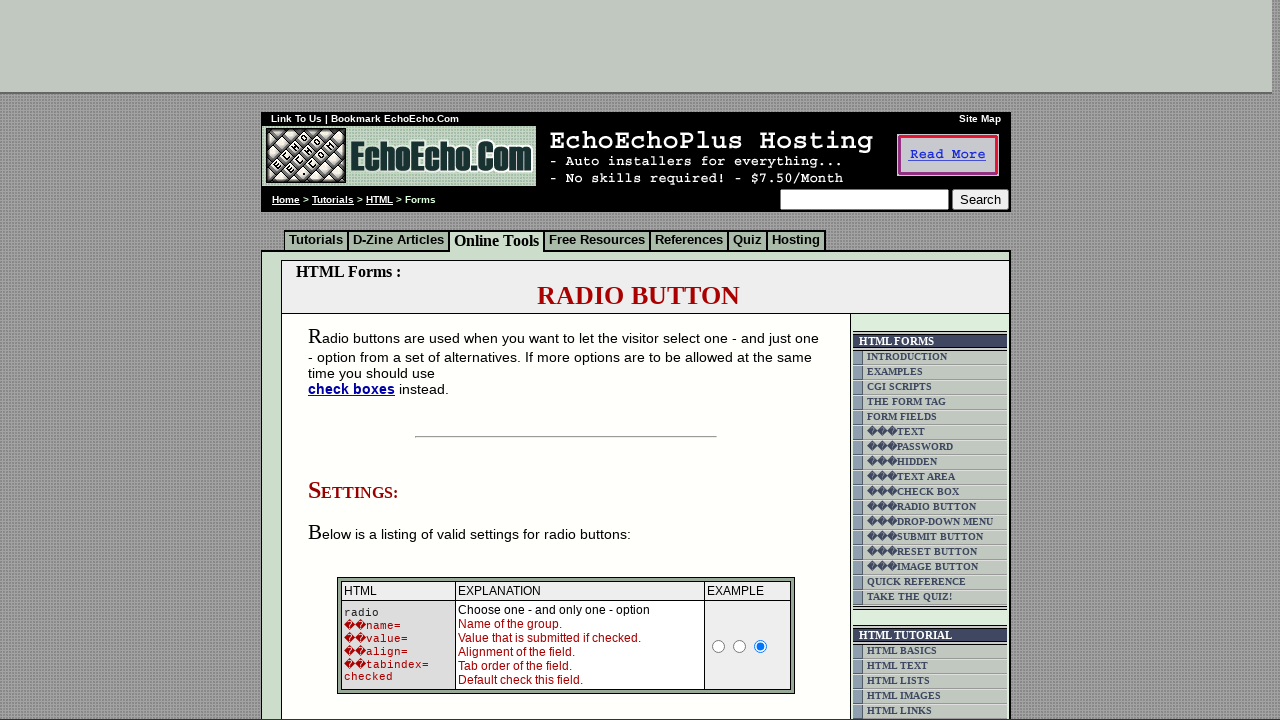

Clicked radio button 1 of 3 at (356, 360) on input[name="group1"] >> nth=0
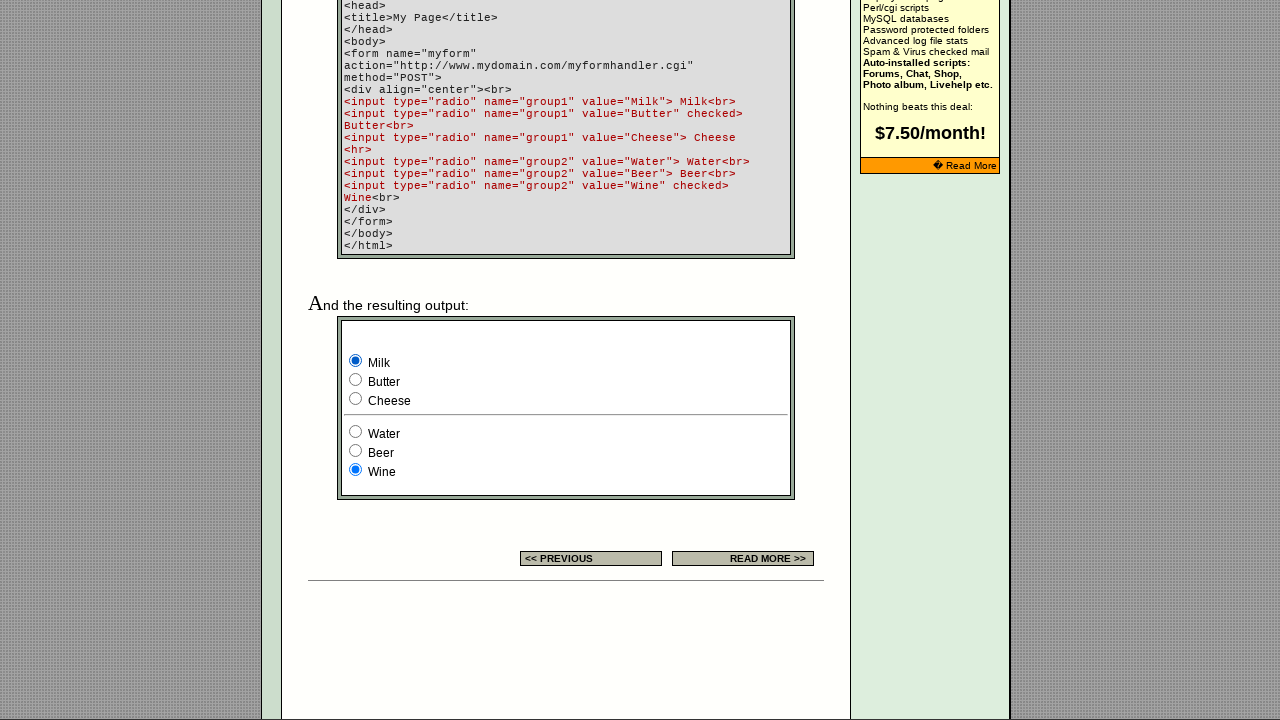

Waited 1 second for radio button 1 selection to process
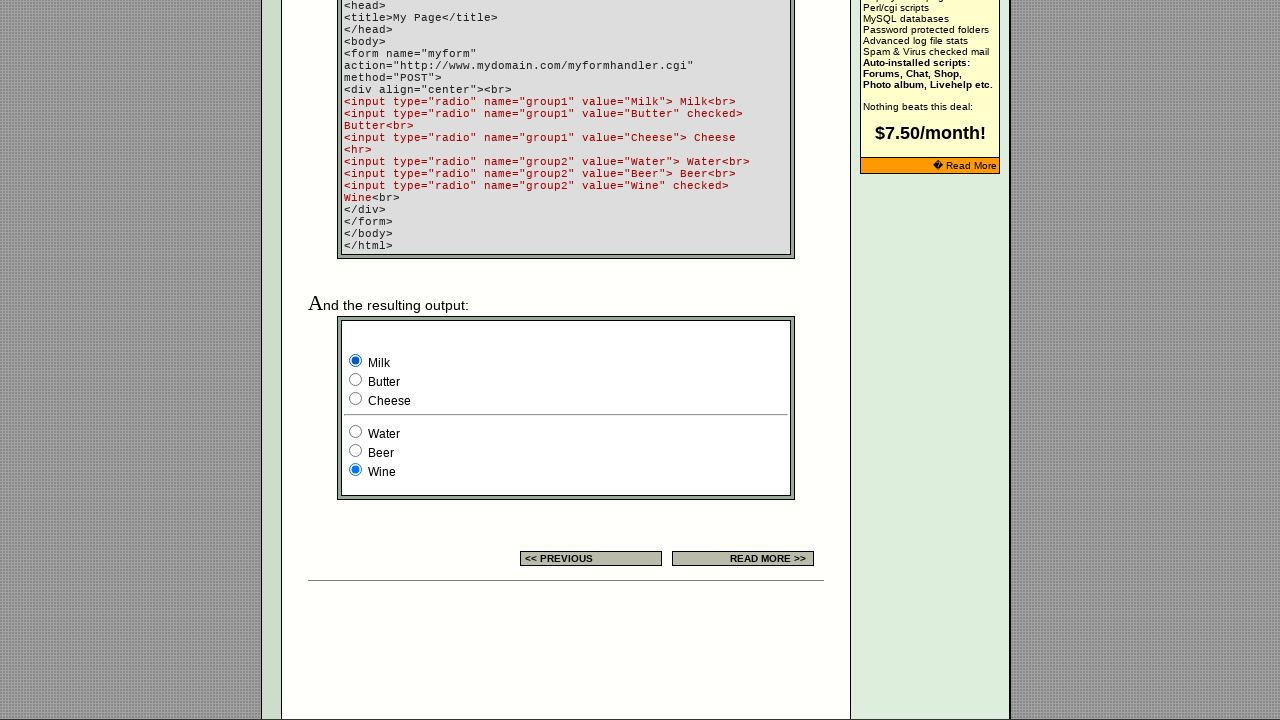

Checked if radio button 1 is selected: True
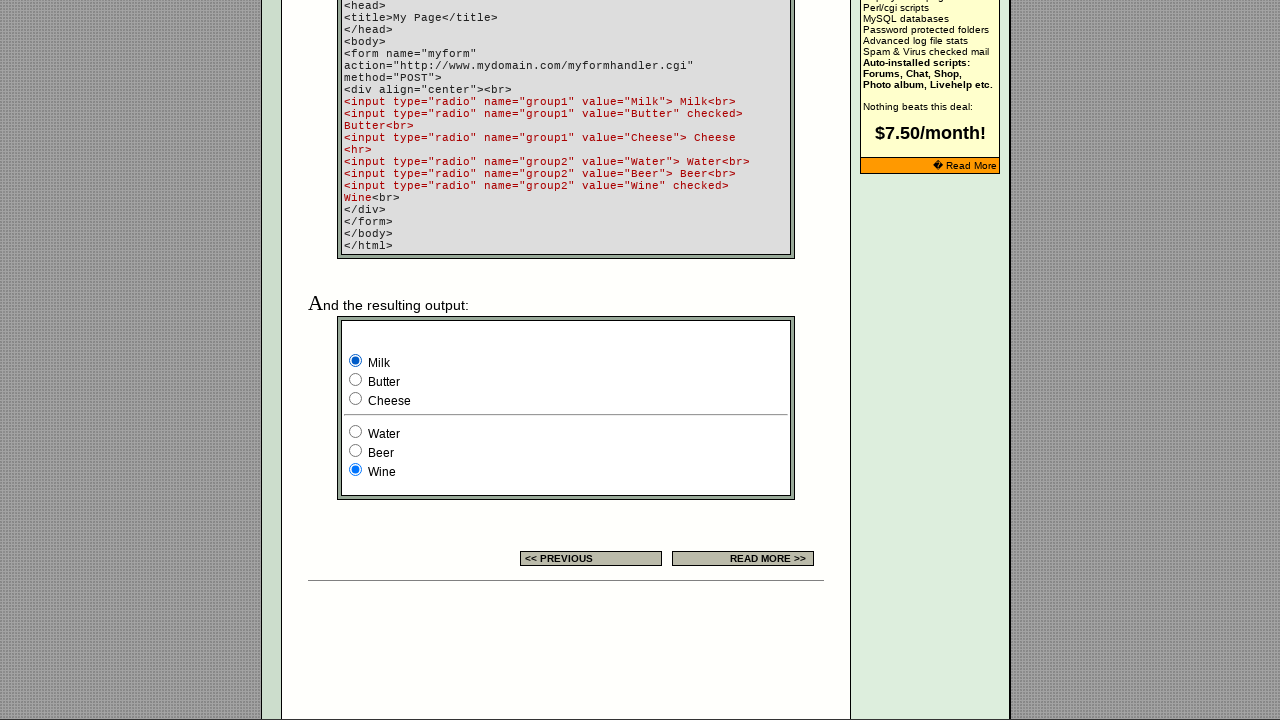

Retrieved value attribute of radio button 1: 'Milk'
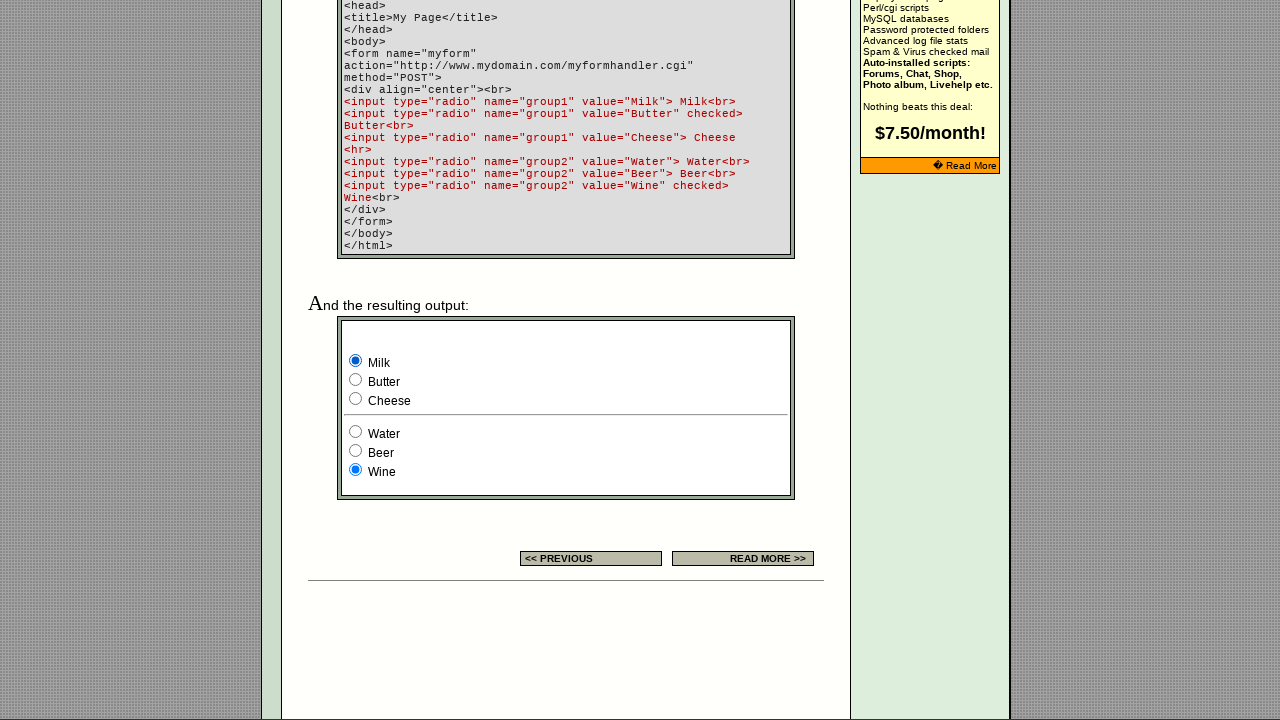

Checked if radio button 2 is selected: False
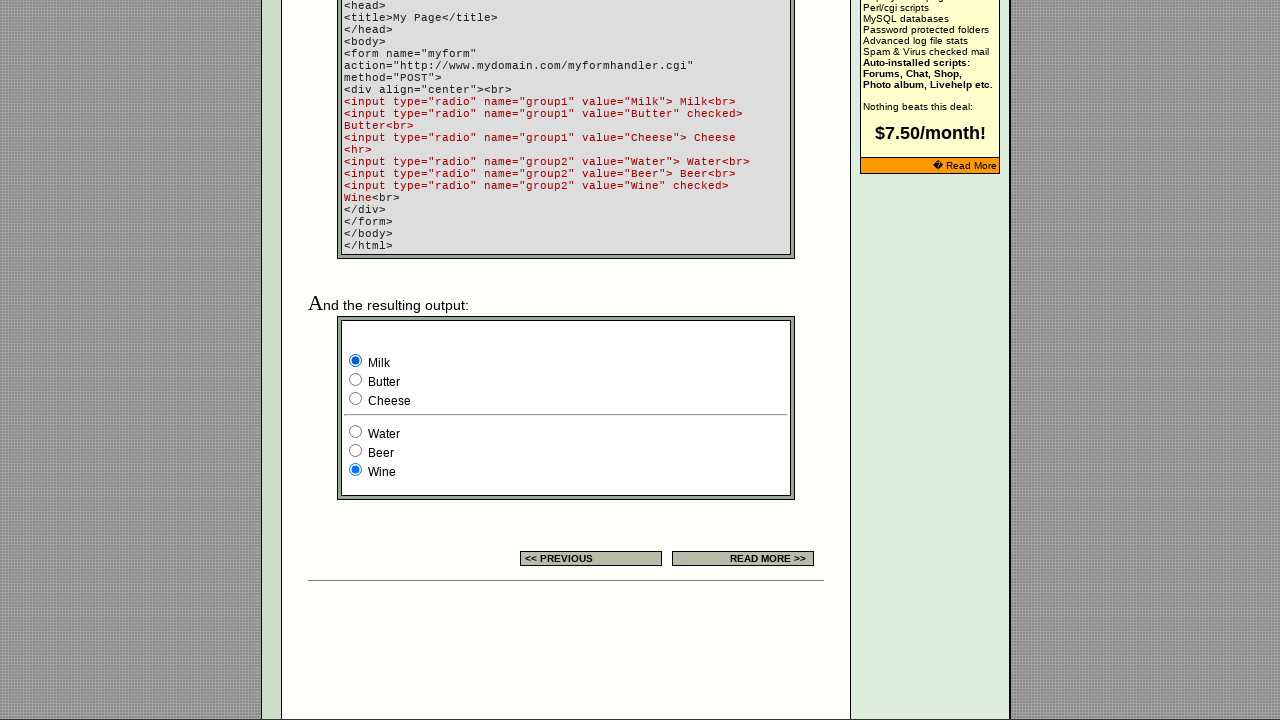

Retrieved value attribute of radio button 2: 'Butter'
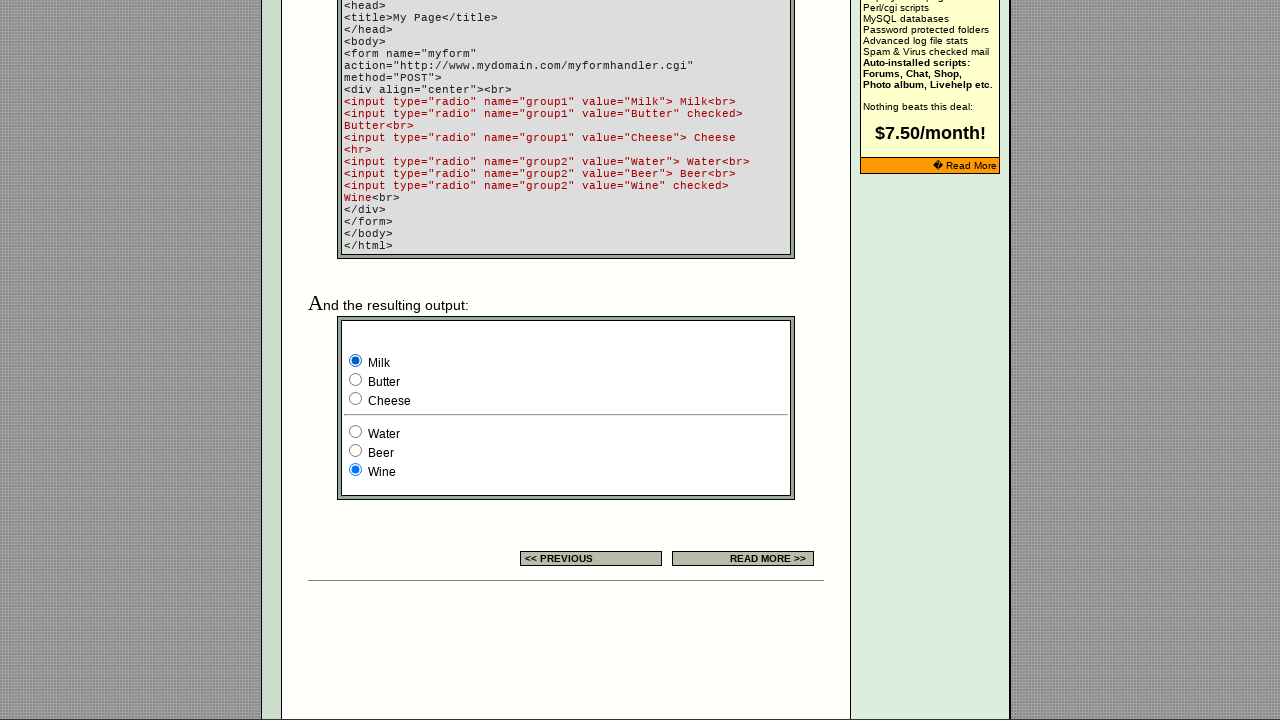

Checked if radio button 3 is selected: False
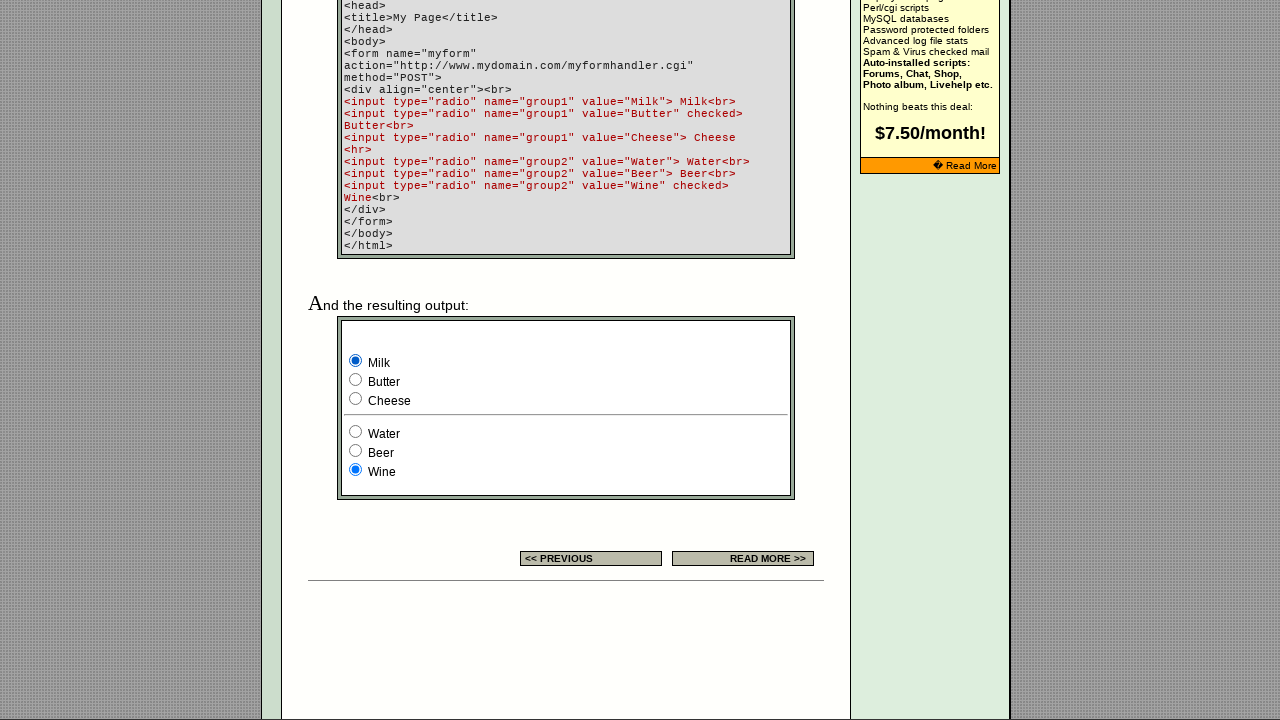

Retrieved value attribute of radio button 3: 'Cheese'
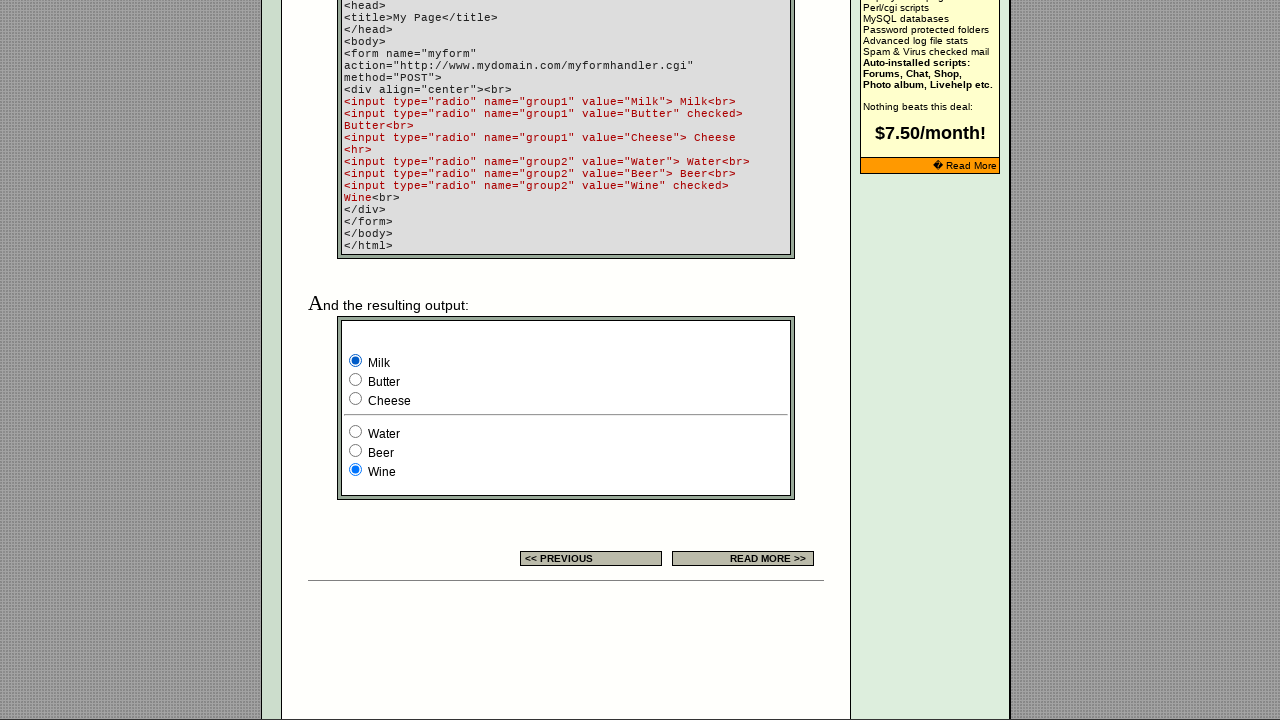

Clicked radio button 2 of 3 at (356, 380) on input[name="group1"] >> nth=1
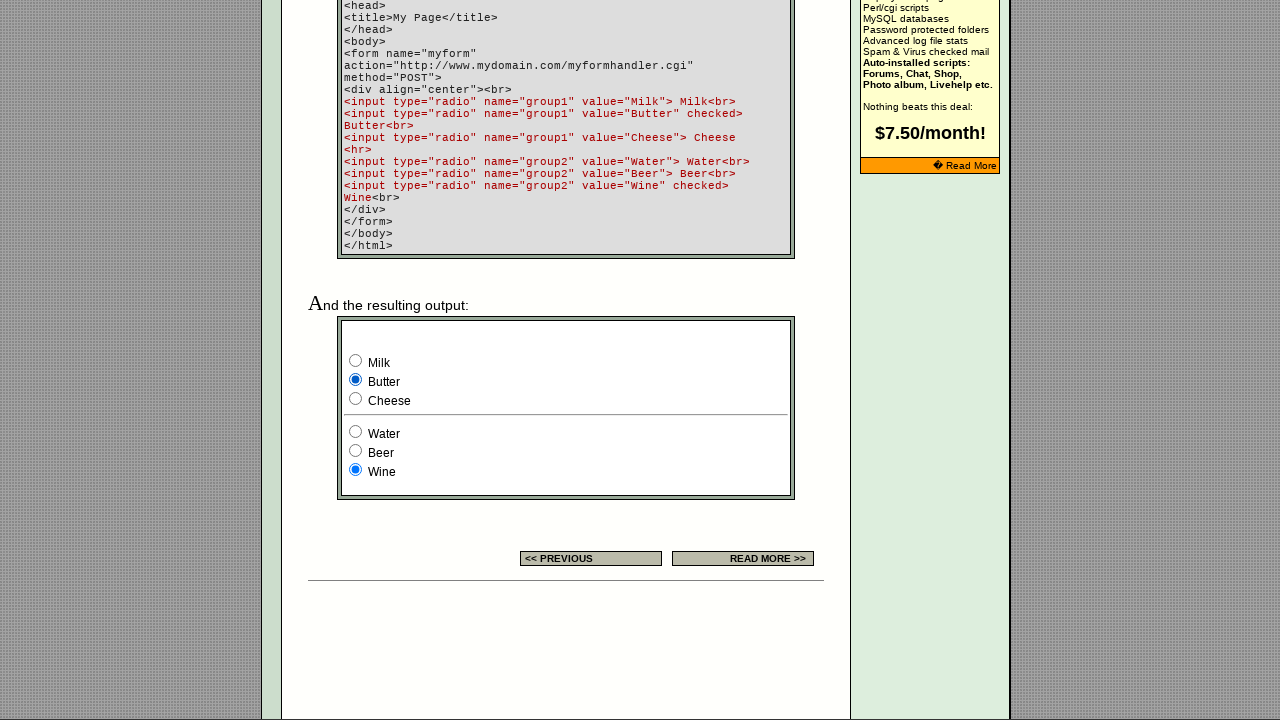

Waited 1 second for radio button 2 selection to process
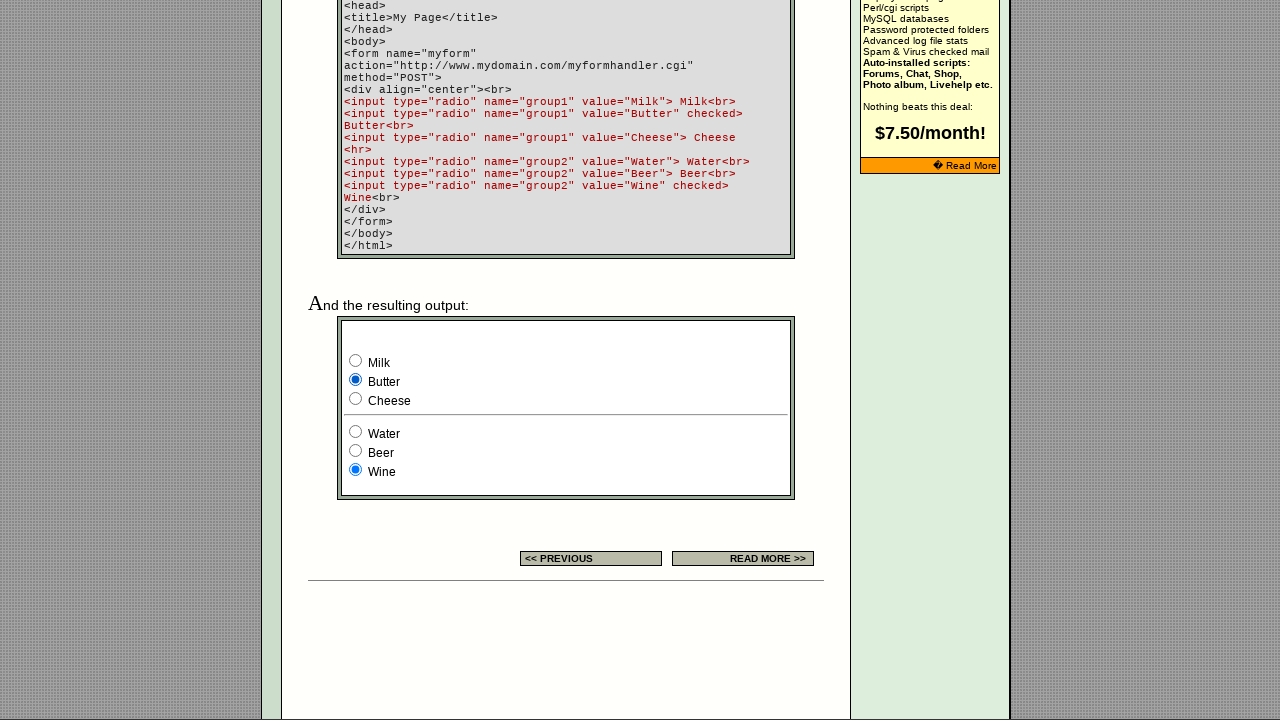

Checked if radio button 1 is selected: False
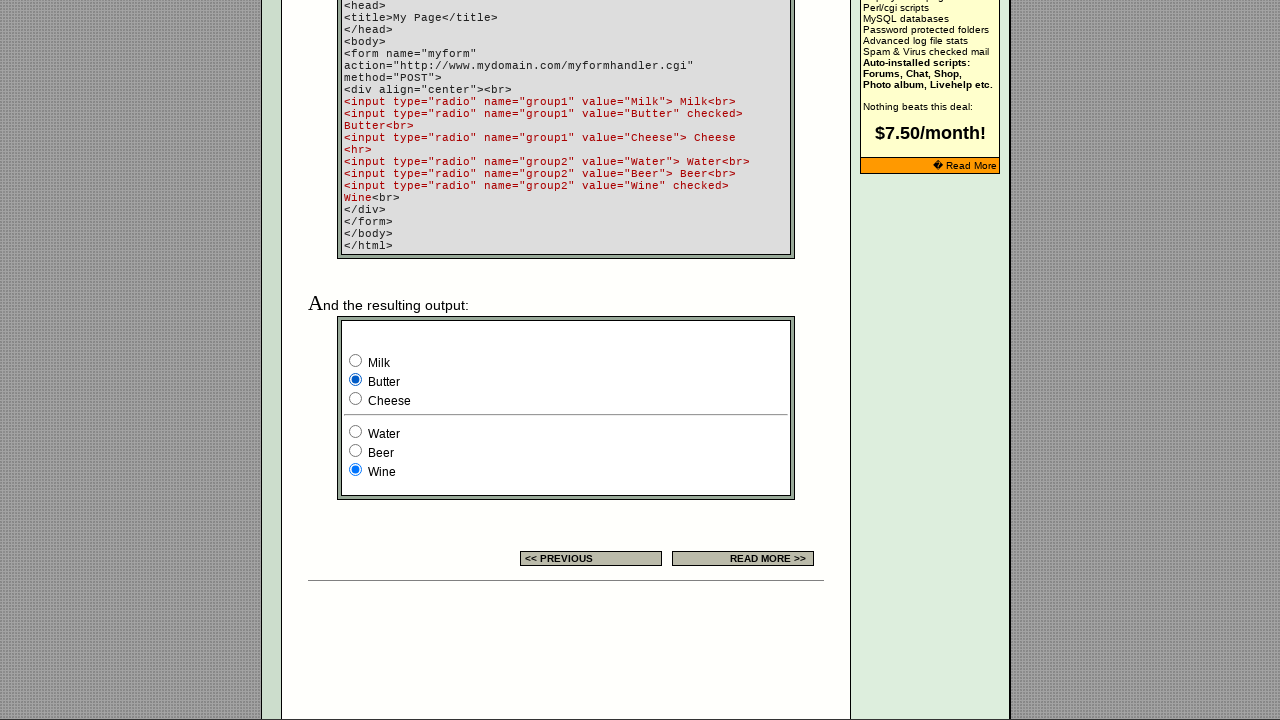

Retrieved value attribute of radio button 1: 'Milk'
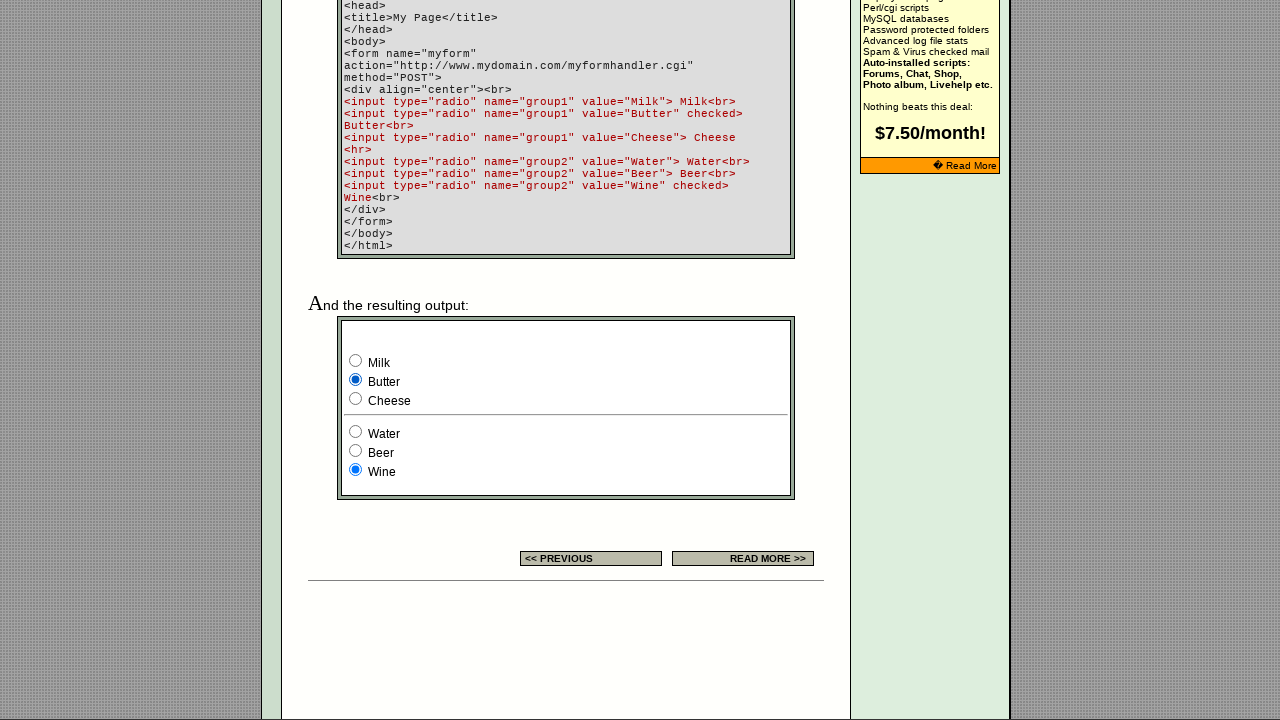

Checked if radio button 2 is selected: True
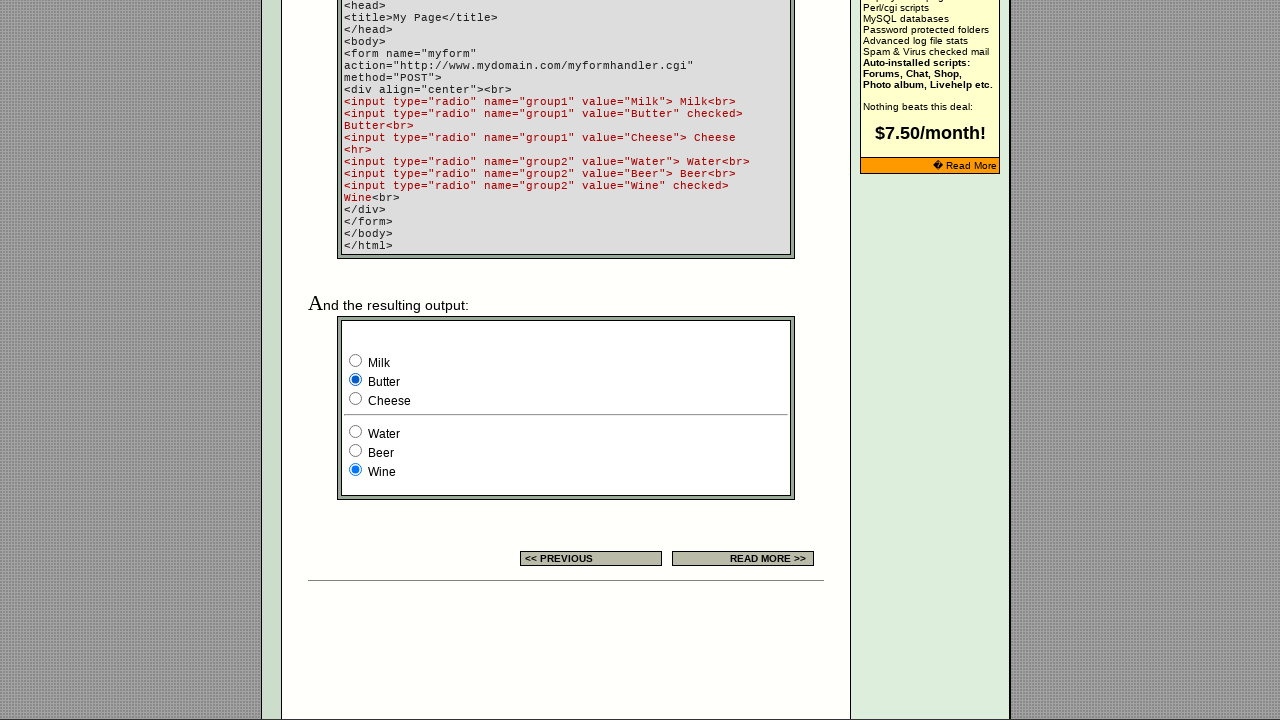

Retrieved value attribute of radio button 2: 'Butter'
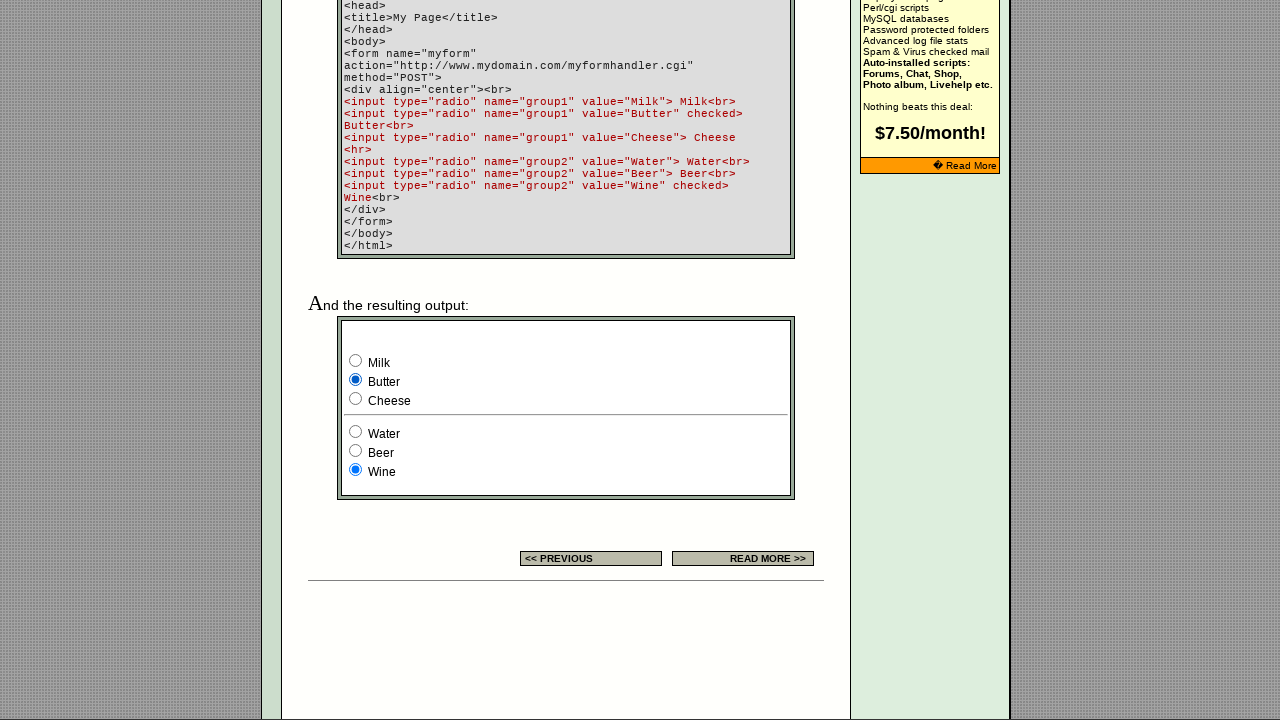

Checked if radio button 3 is selected: False
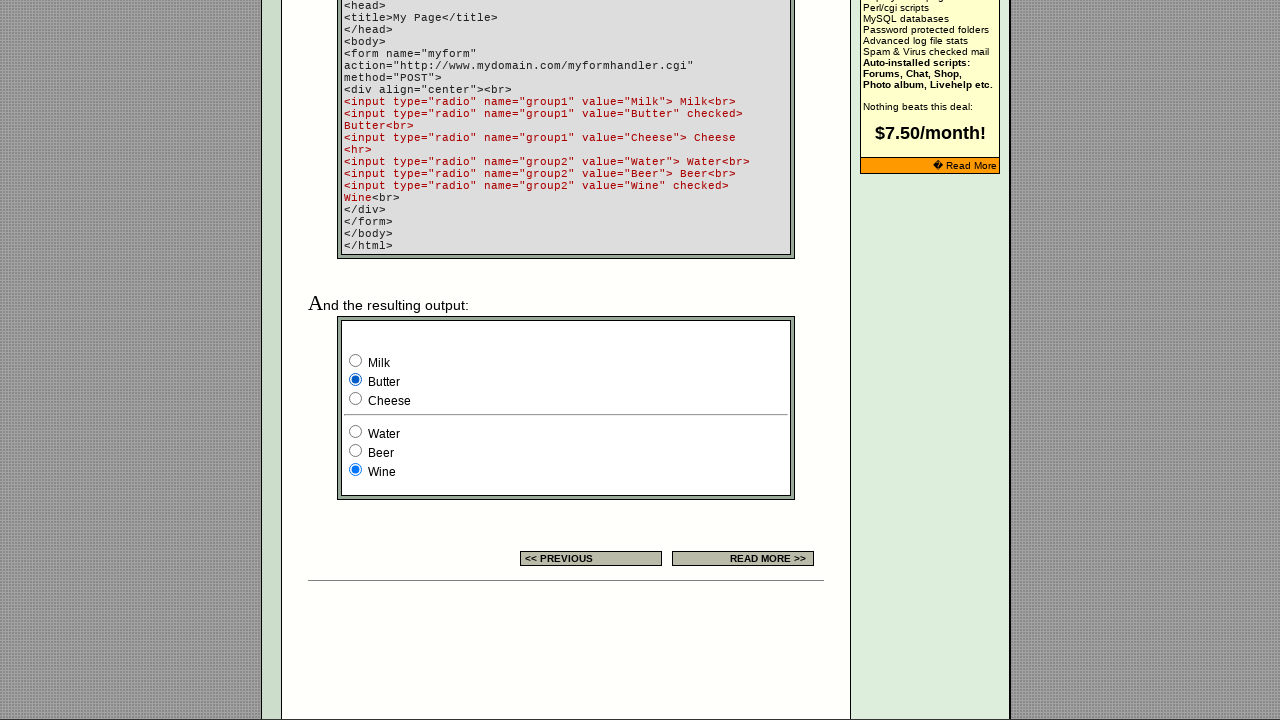

Retrieved value attribute of radio button 3: 'Cheese'
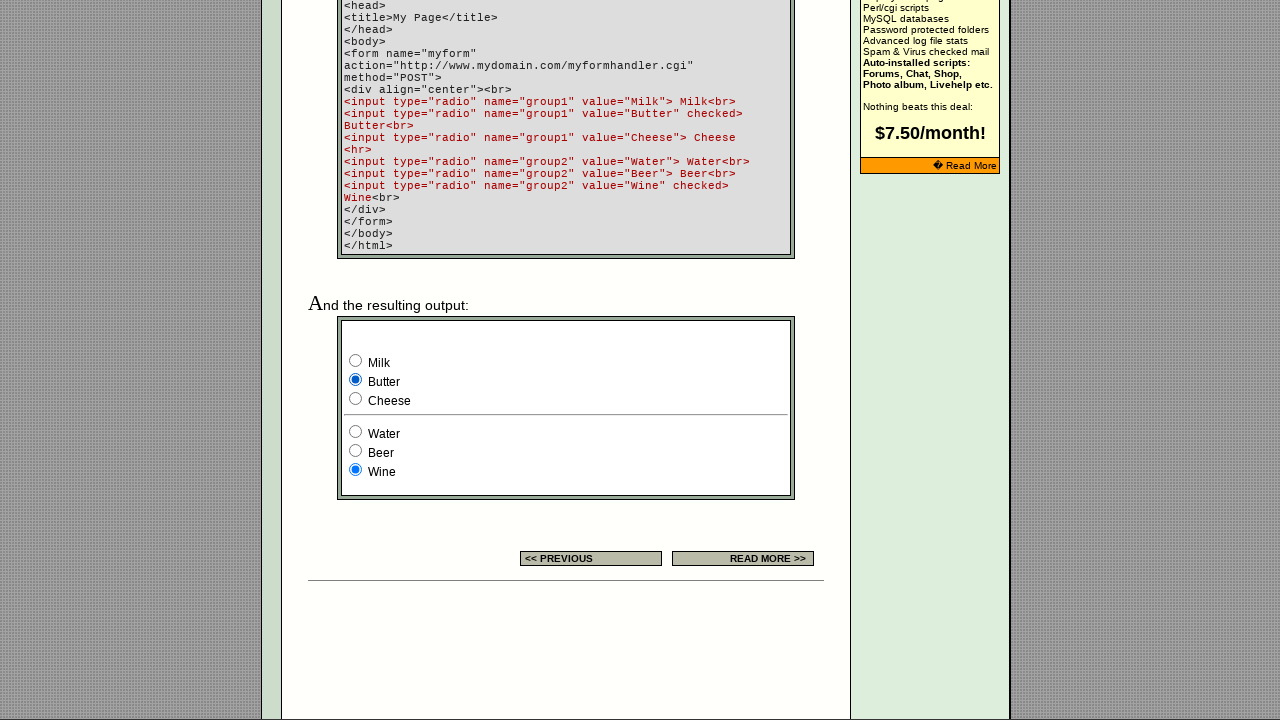

Clicked radio button 3 of 3 at (356, 398) on input[name="group1"] >> nth=2
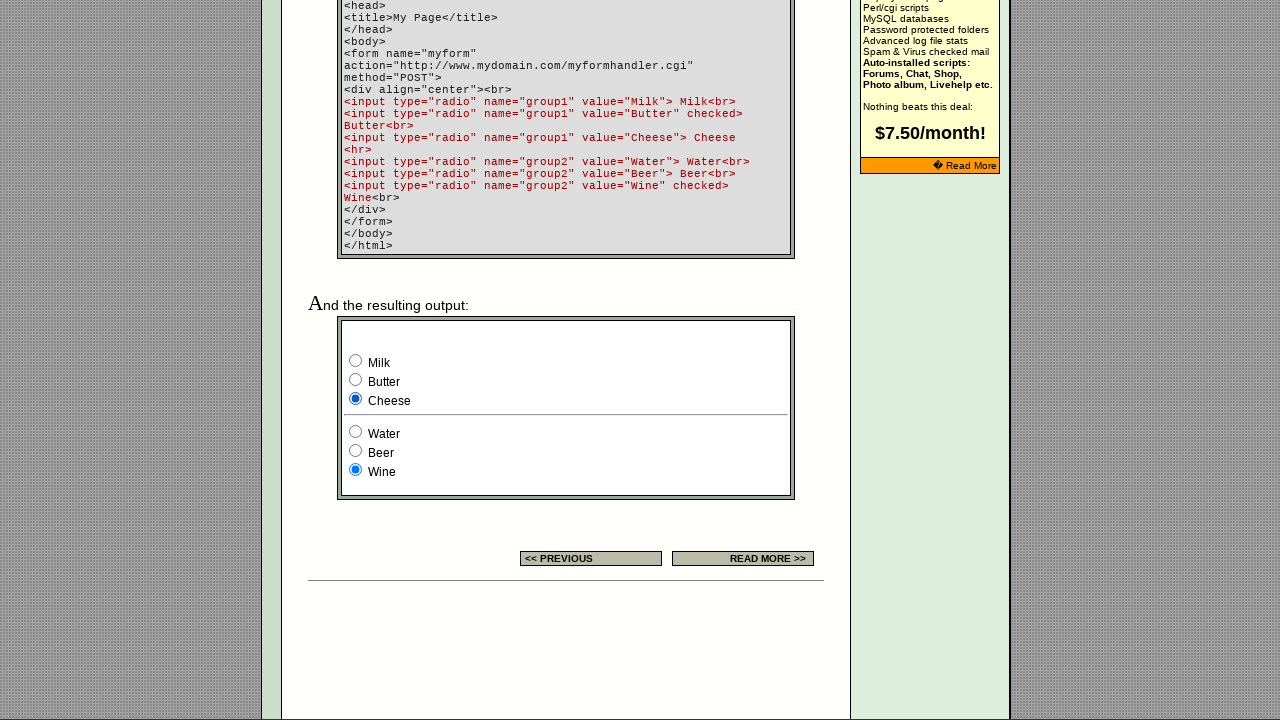

Waited 1 second for radio button 3 selection to process
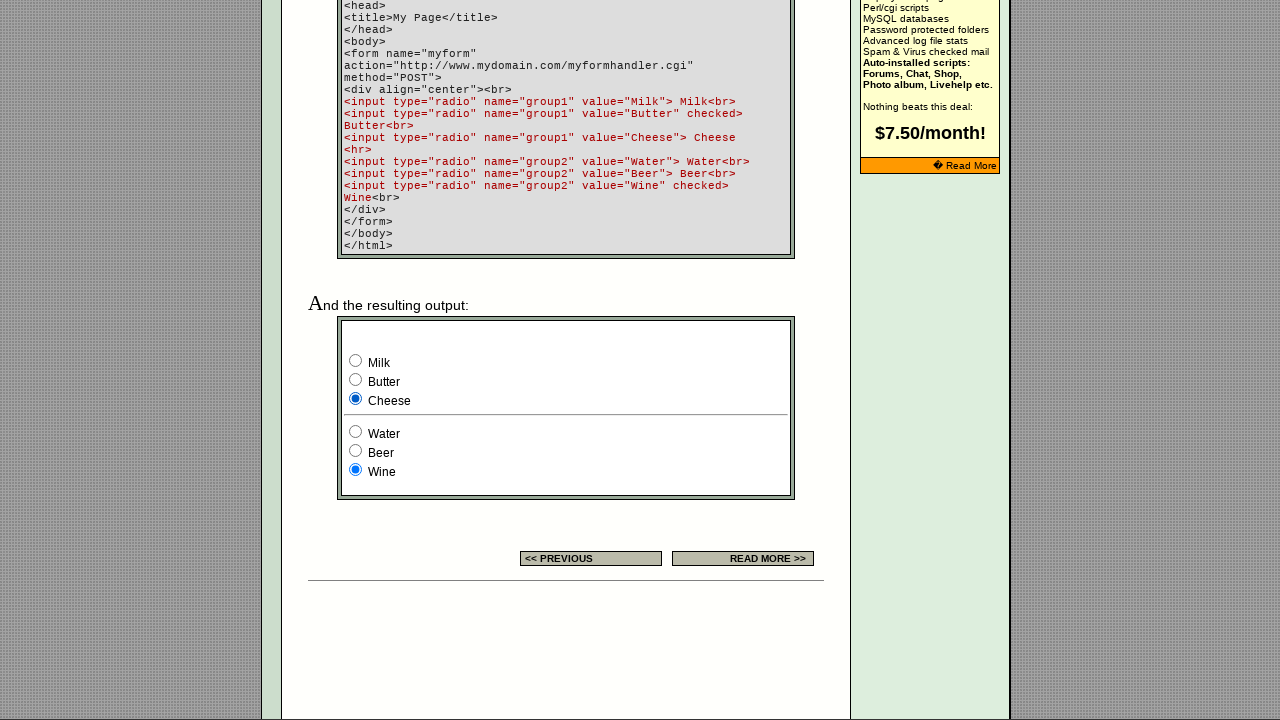

Checked if radio button 1 is selected: False
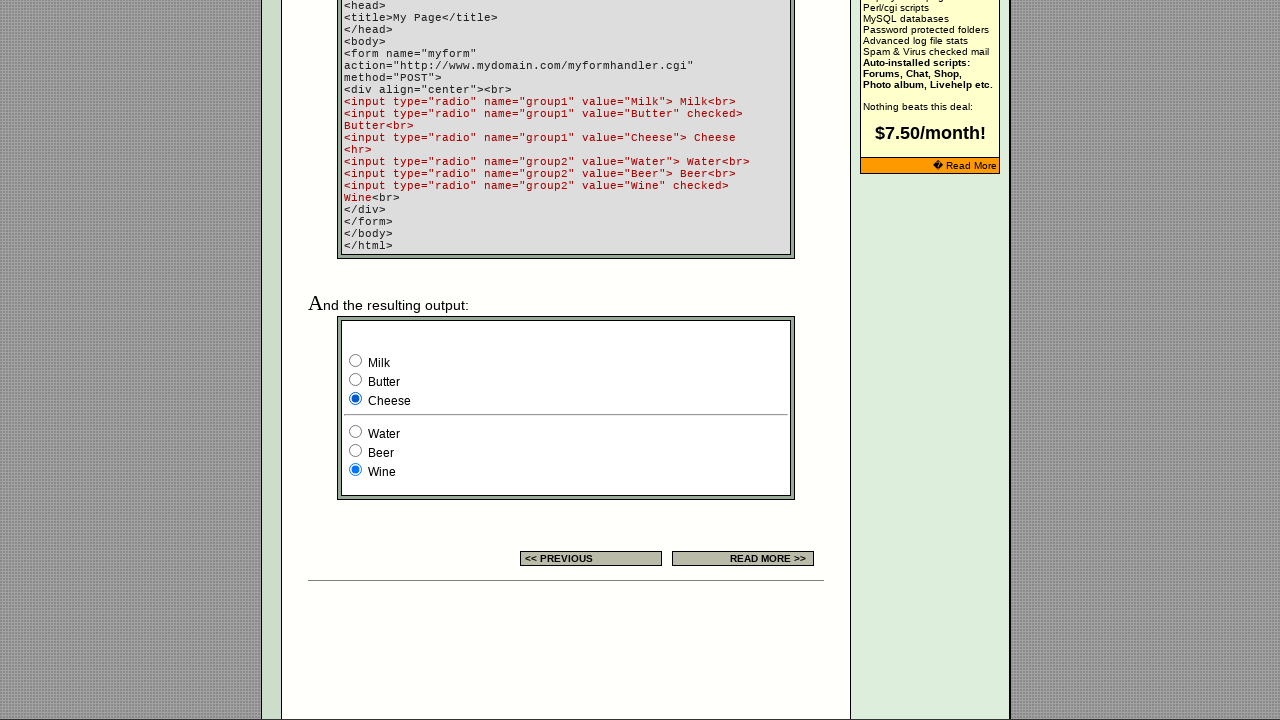

Retrieved value attribute of radio button 1: 'Milk'
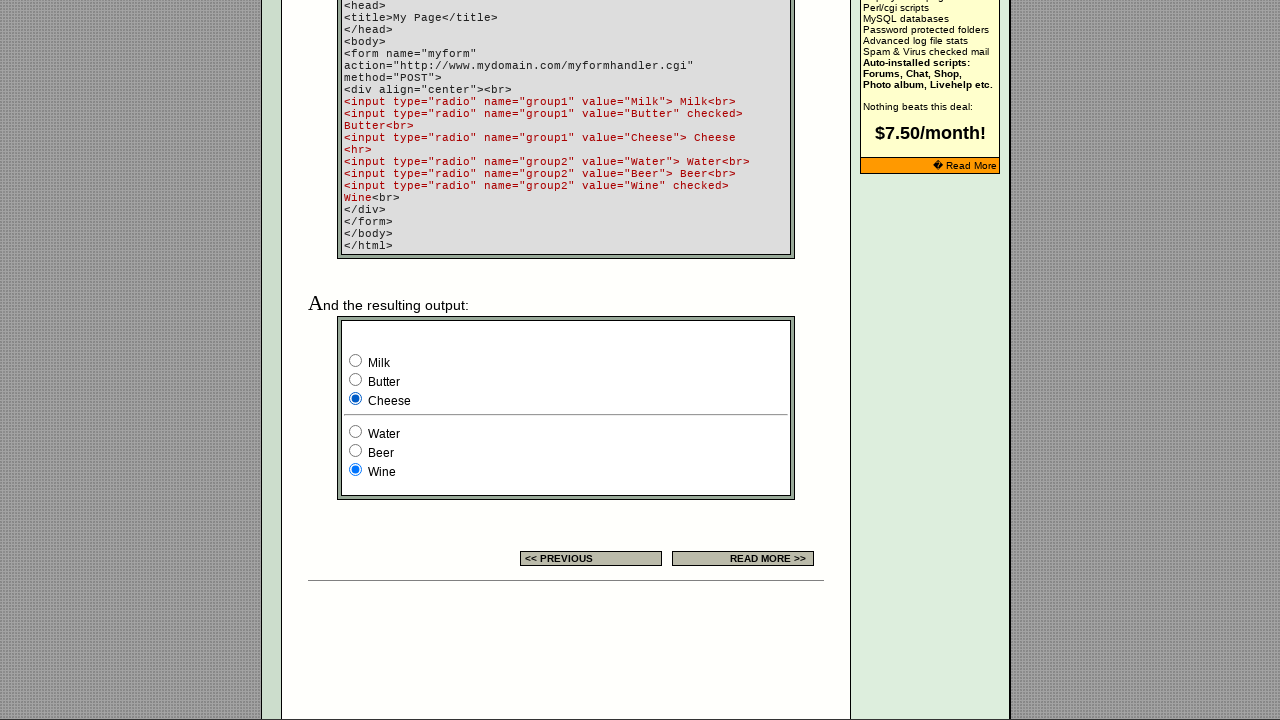

Checked if radio button 2 is selected: False
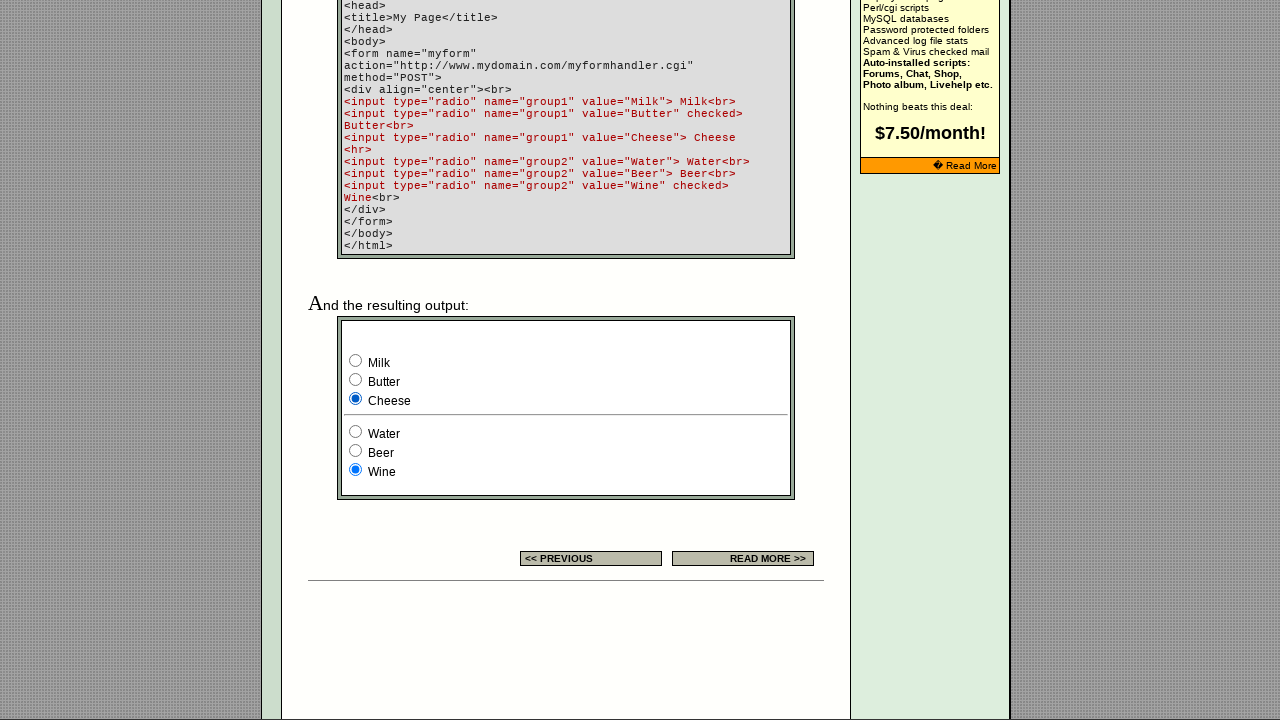

Retrieved value attribute of radio button 2: 'Butter'
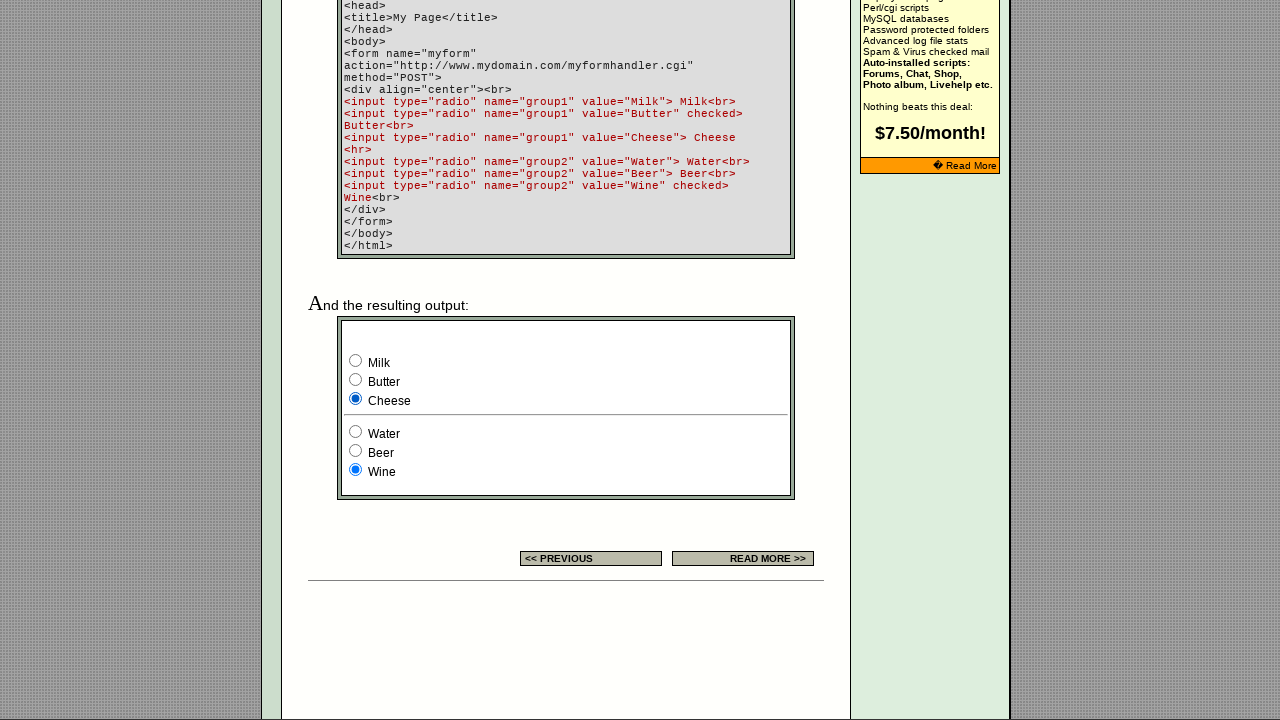

Checked if radio button 3 is selected: True
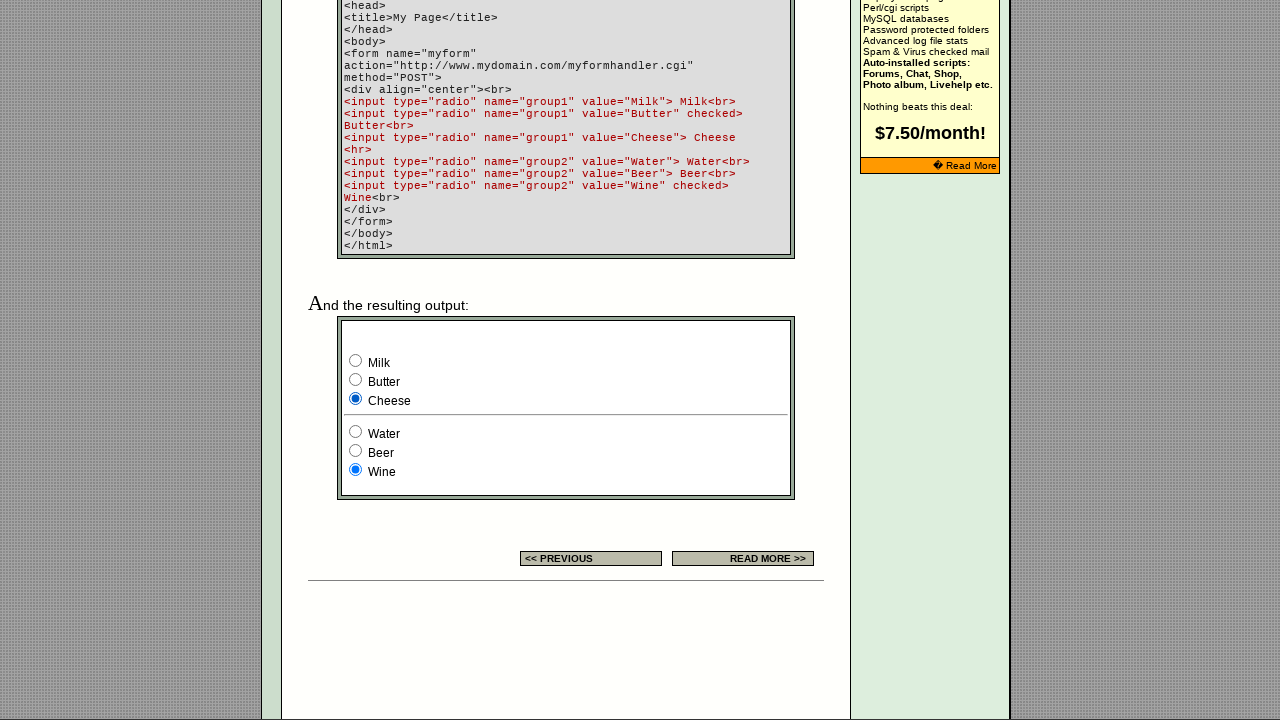

Retrieved value attribute of radio button 3: 'Cheese'
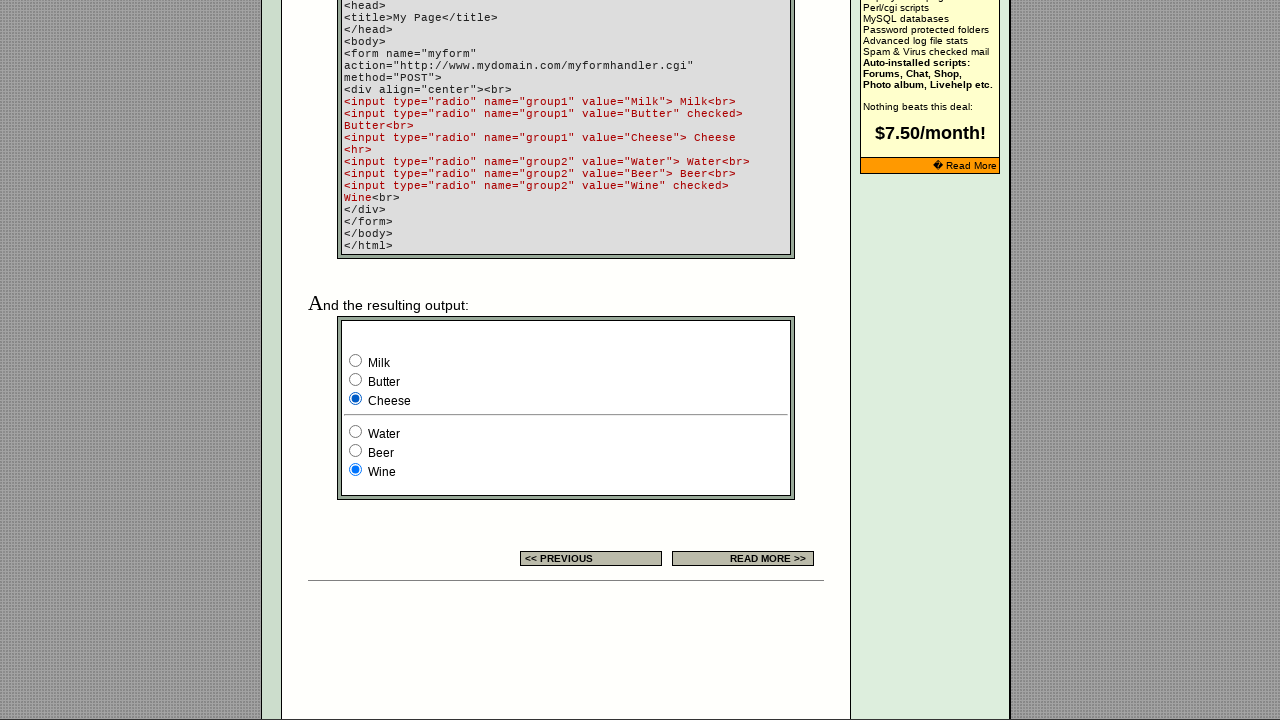

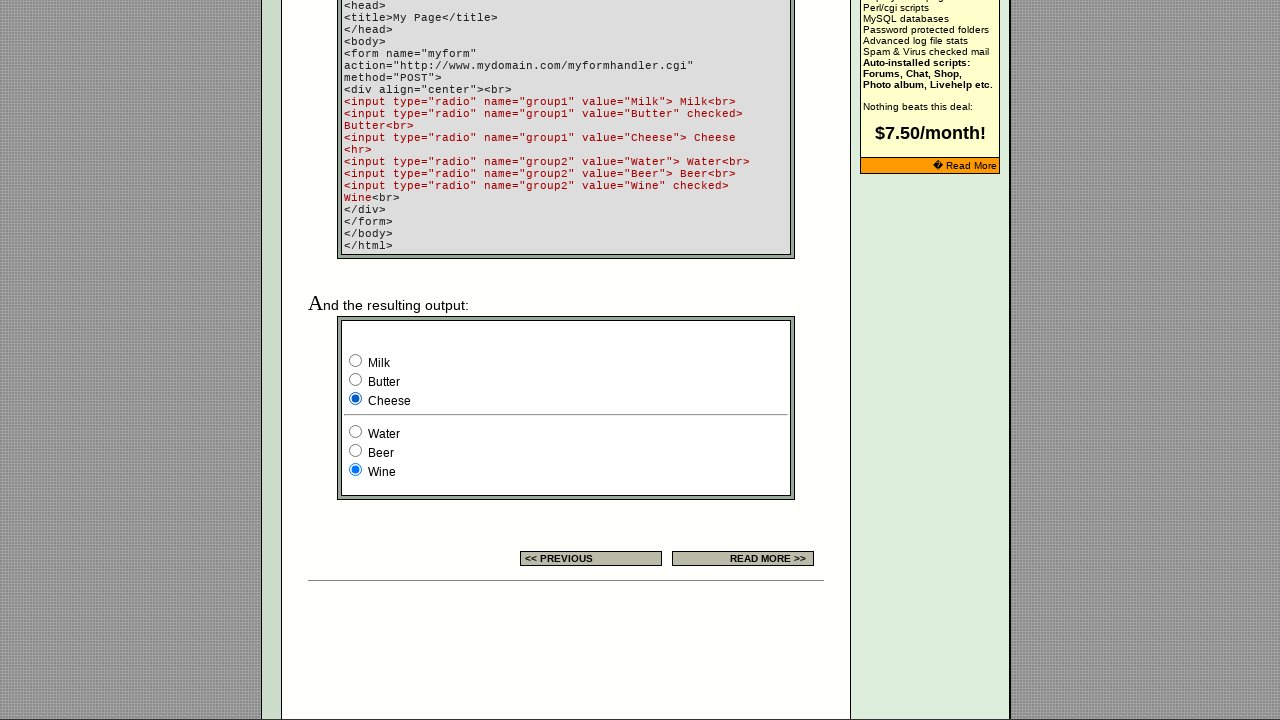